Tests the automation practice form by filling in personal information fields including first name, last name, email, gender, phone number, date of birth, and subjects using dynamically generated data.

Starting URL: https://demoqa.com/automation-practice-form

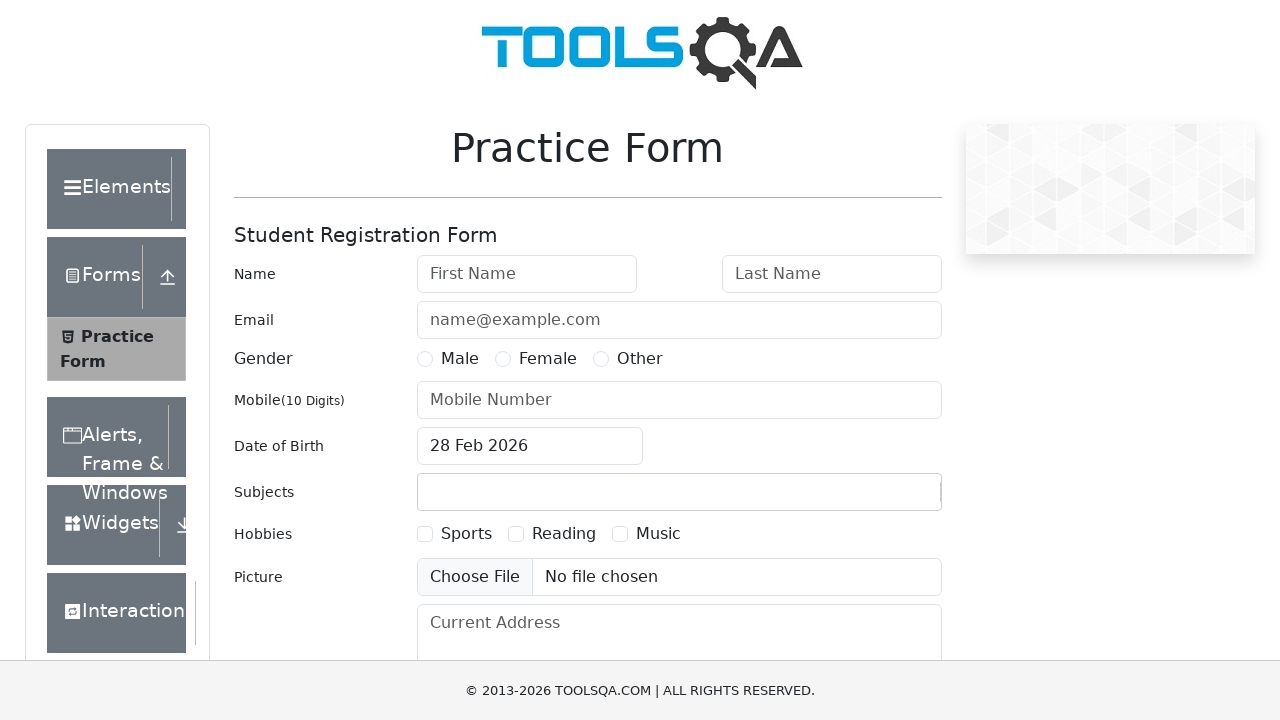

Filled first name field with 'Marcus' on #firstName
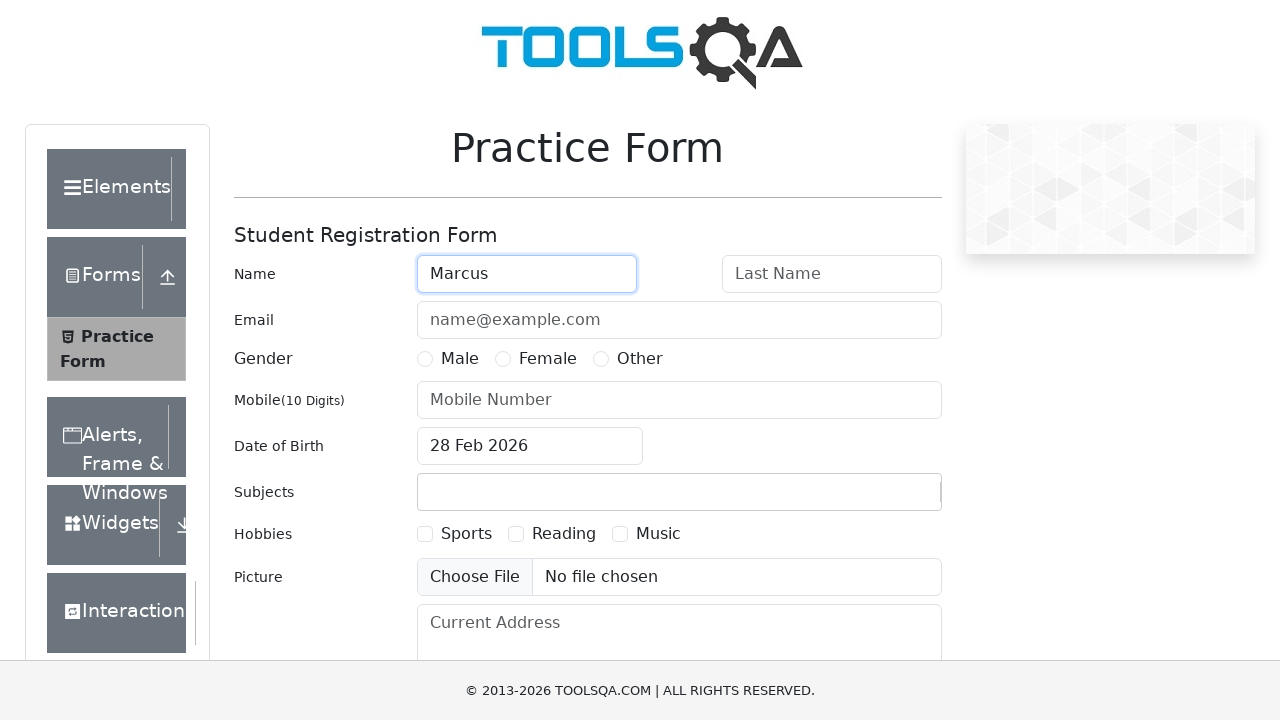

Filled last name field with 'Thompson' on #lastName
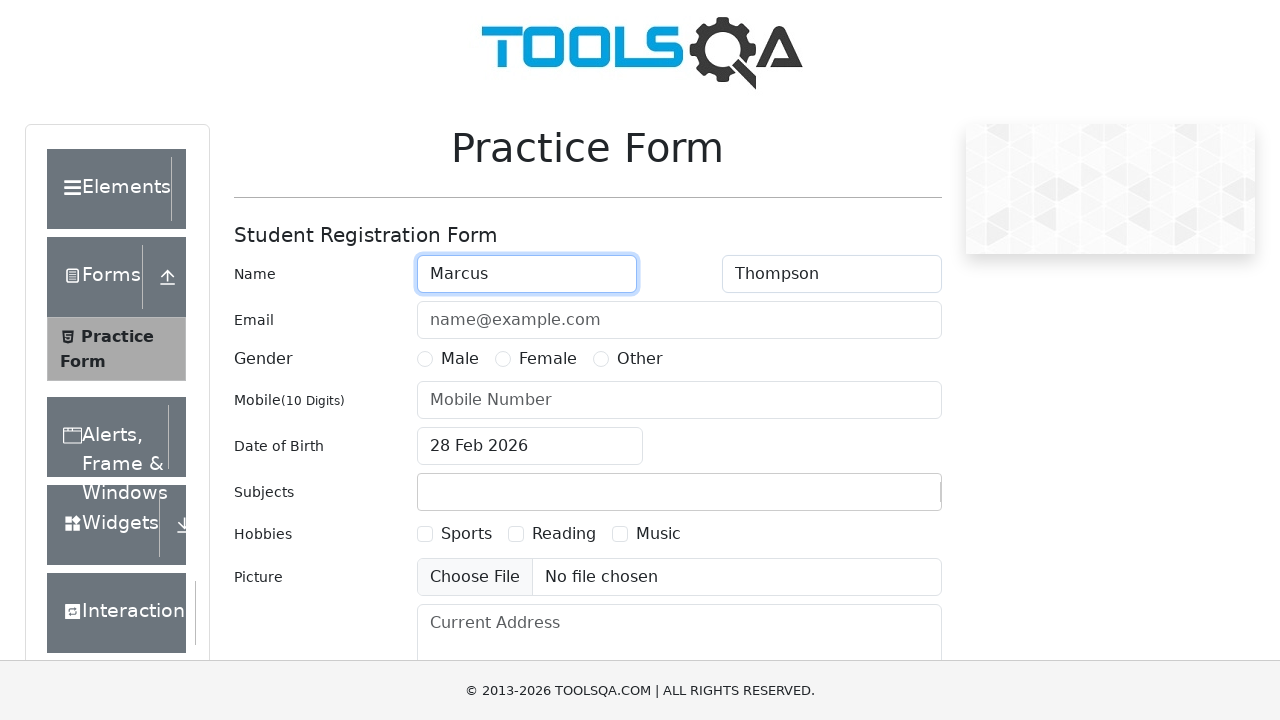

Filled email field with 'marcus.thompson@example.com' on #userEmail
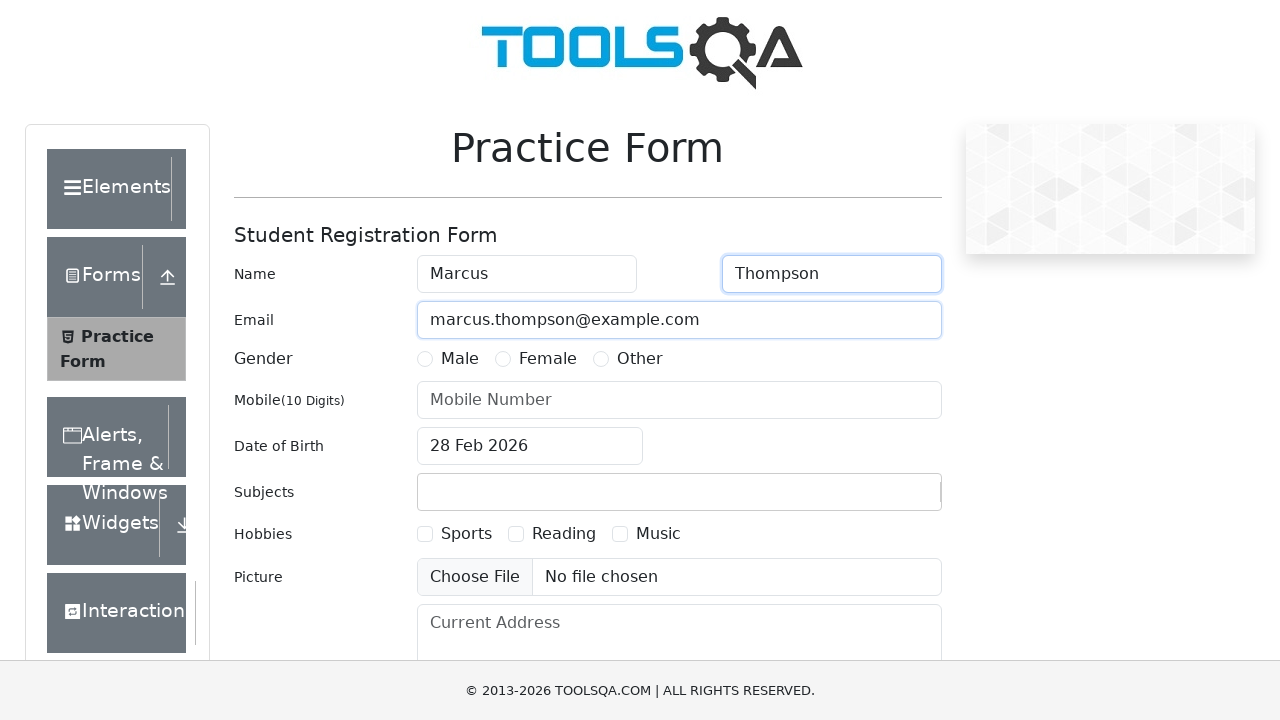

Selected Male gender radio button at (460, 359) on label[for='gender-radio-1']
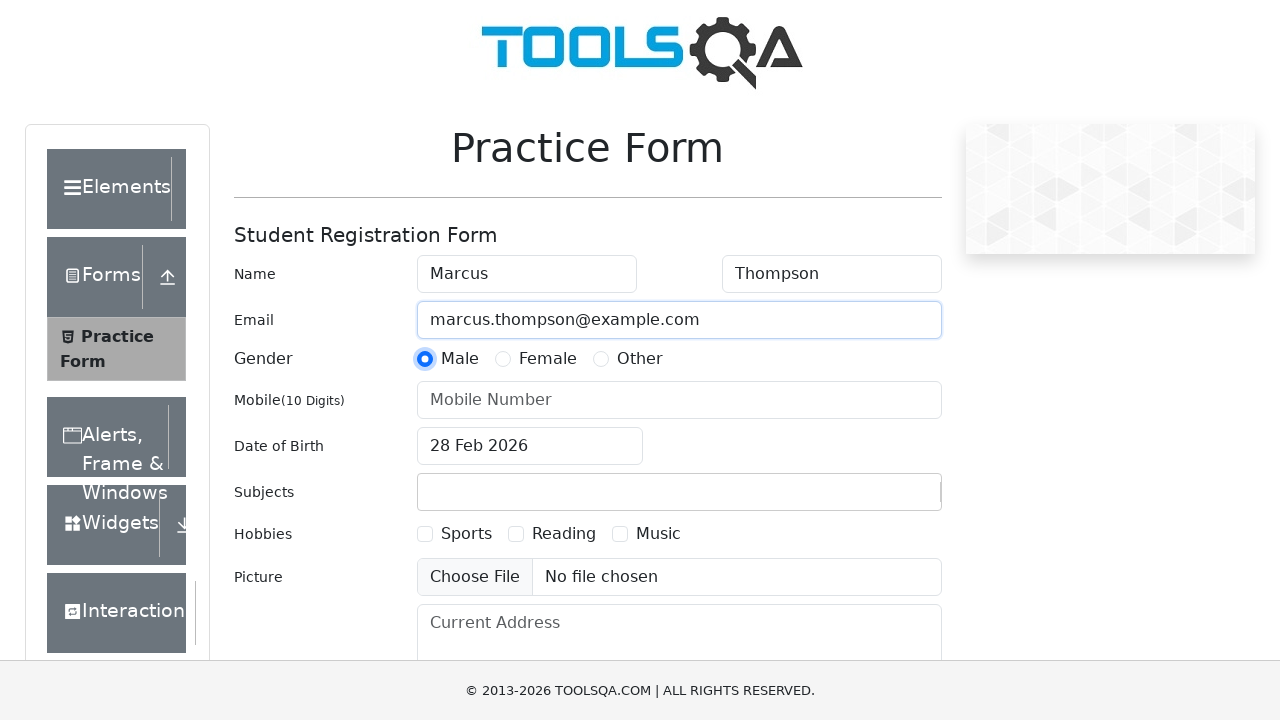

Filled mobile number field with '5551234567' on #userNumber
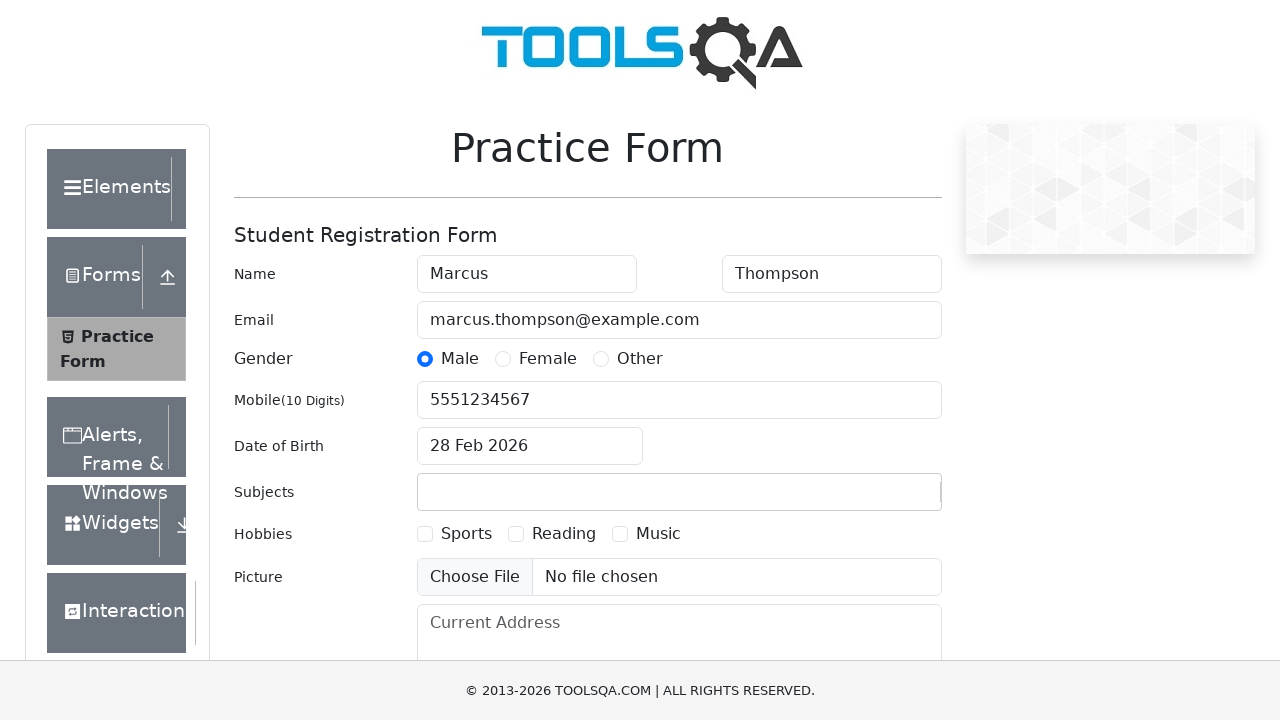

Filled date of birth field with '20 Jul 1980' on #dateOfBirthInput
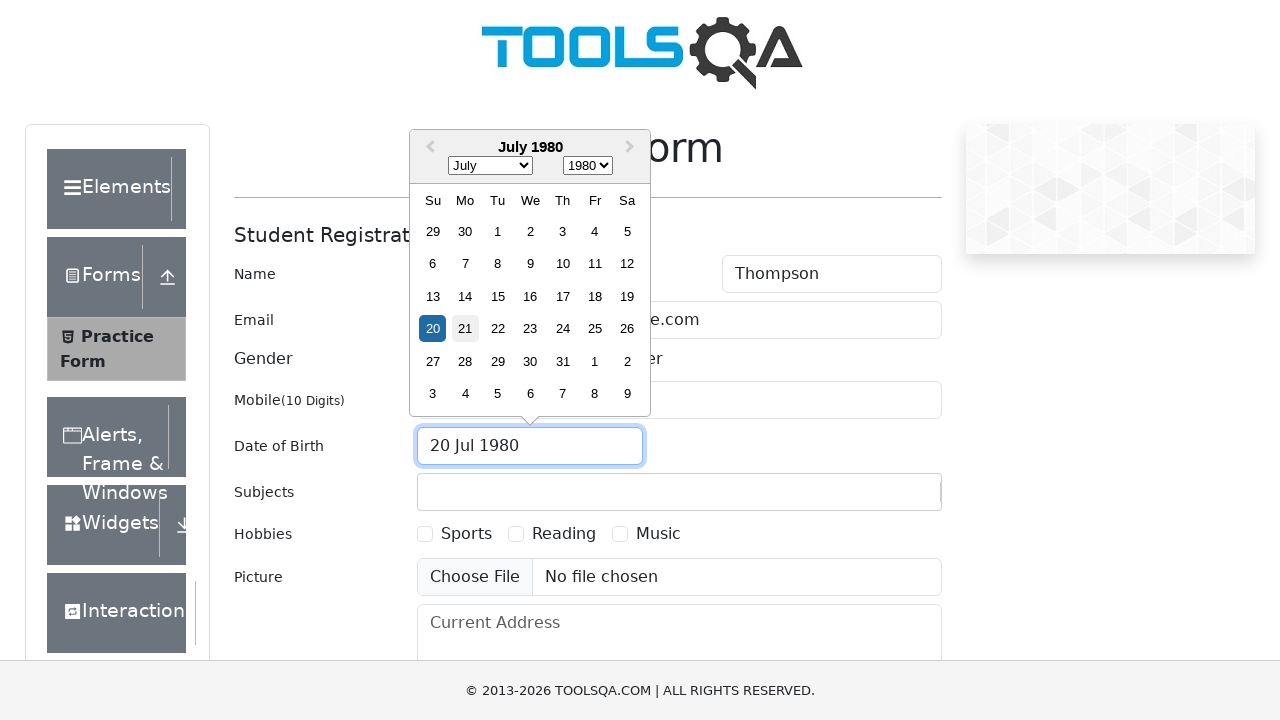

Pressed Enter to confirm date of birth
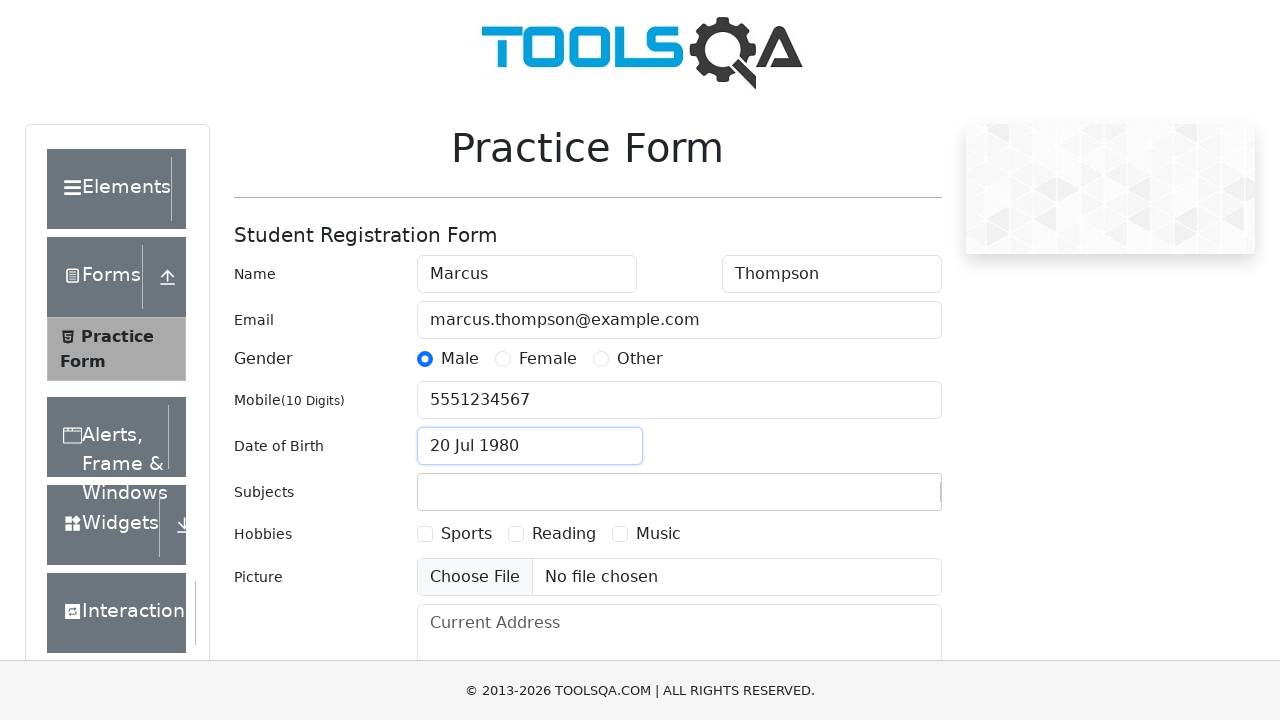

Filled subjects field with 'Computer Science' on #subjectsInput
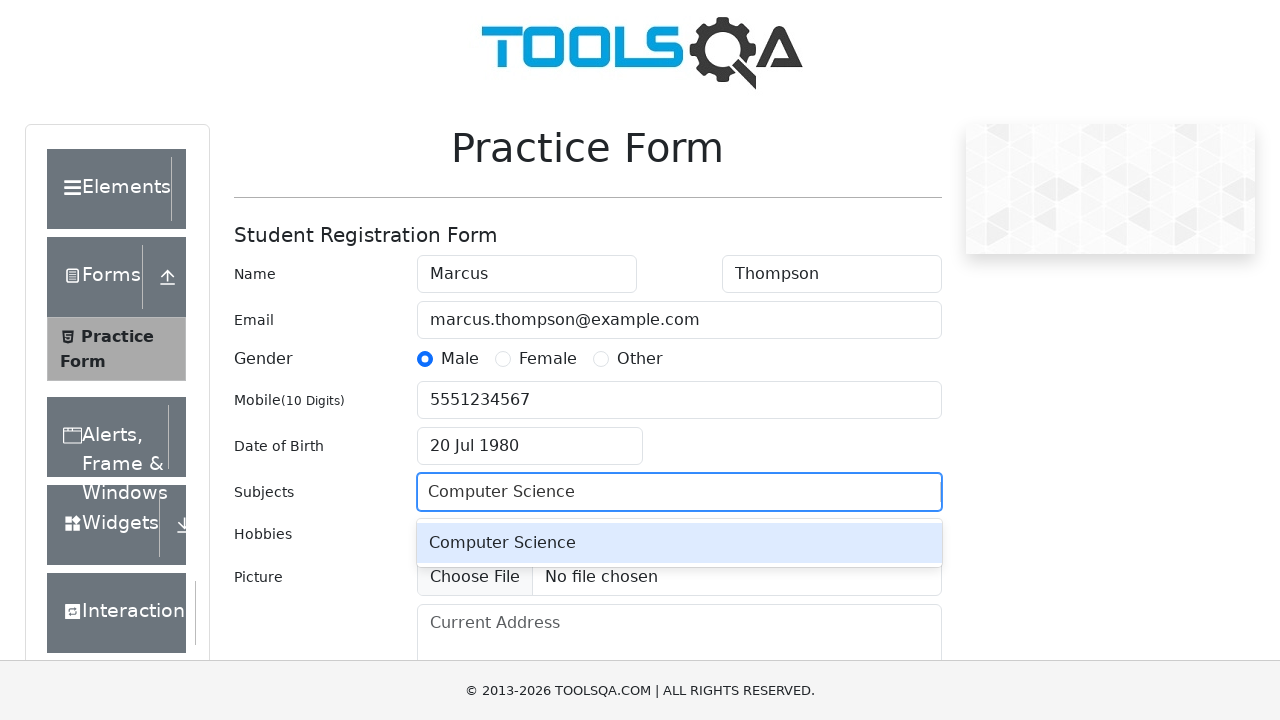

Pressed Tab to move to next field
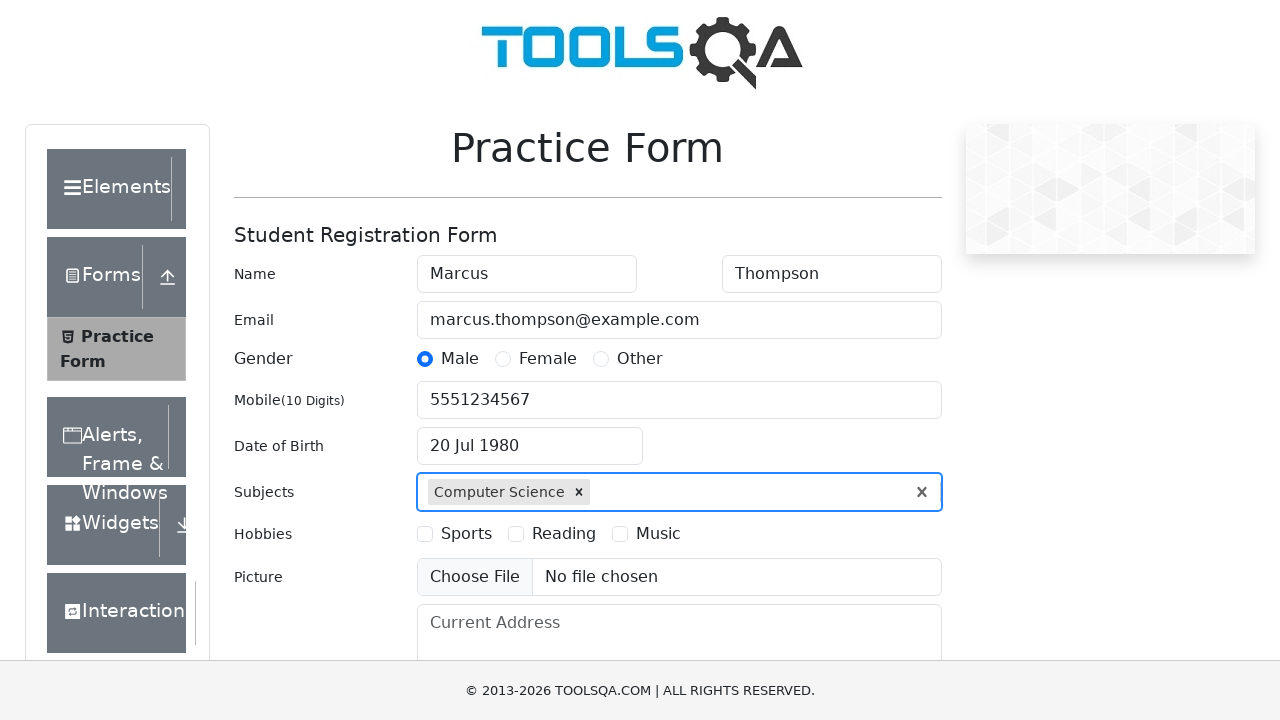

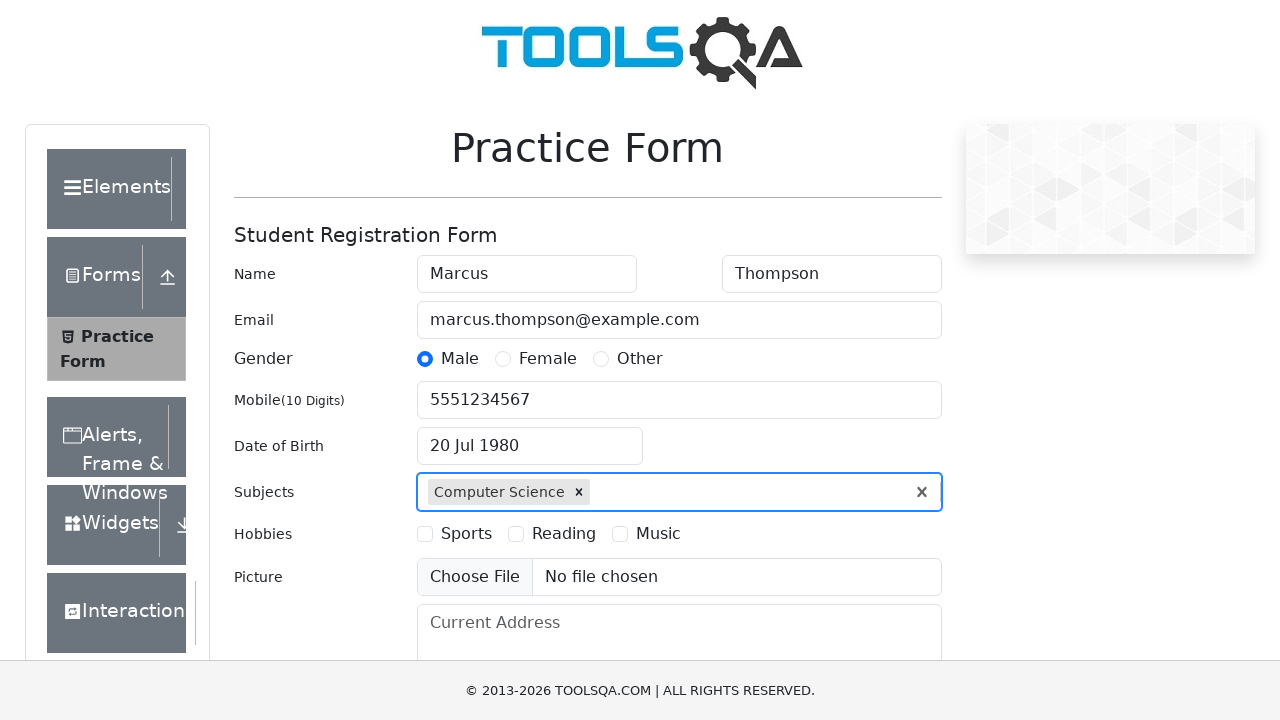